Tests element location on an automation bookstore demo site by finding elements using relative positioning (to the left of and below other elements).

Starting URL: https://automationbookstore.dev/

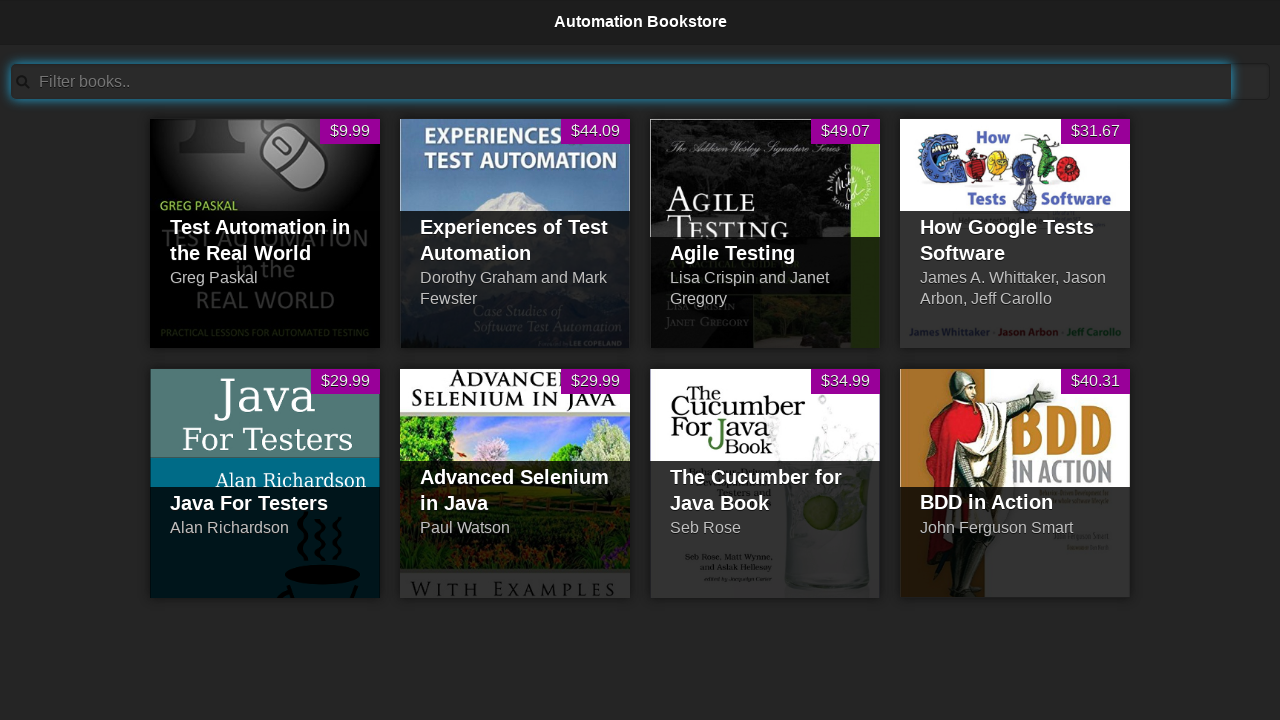

Waited for element with id 'pid1' to be visible
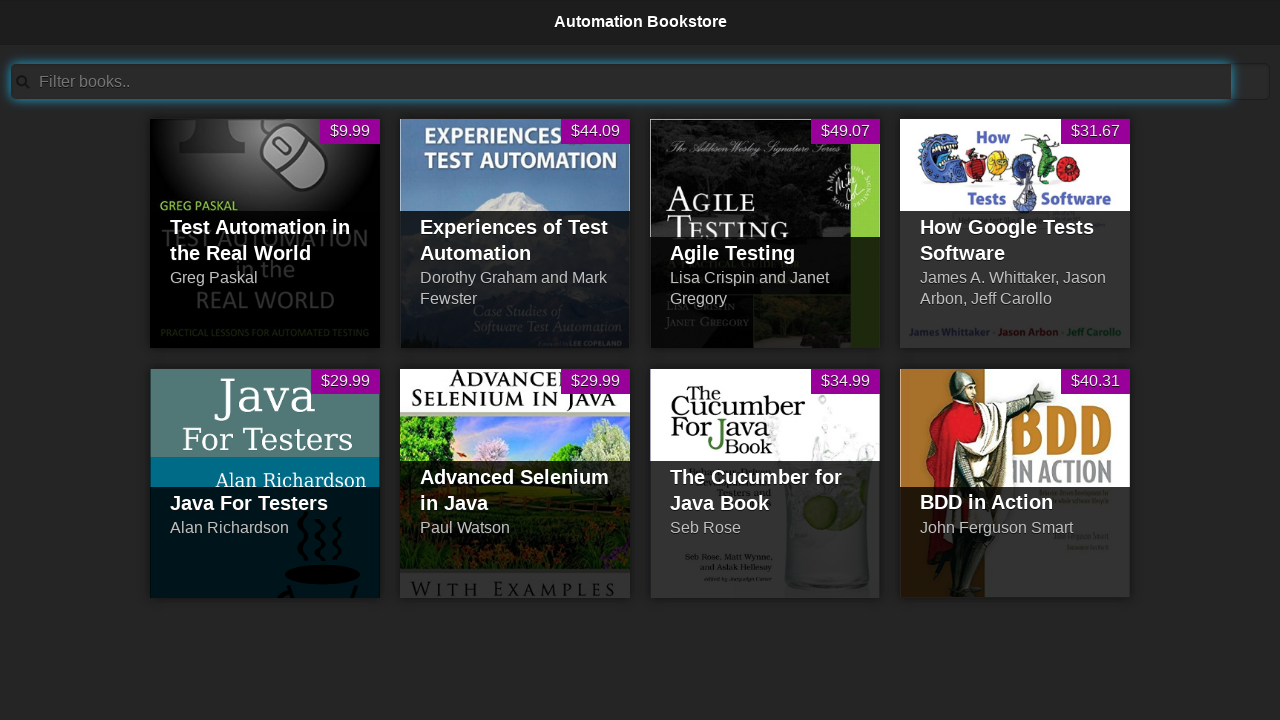

Waited for element with id 'pid6' to be visible
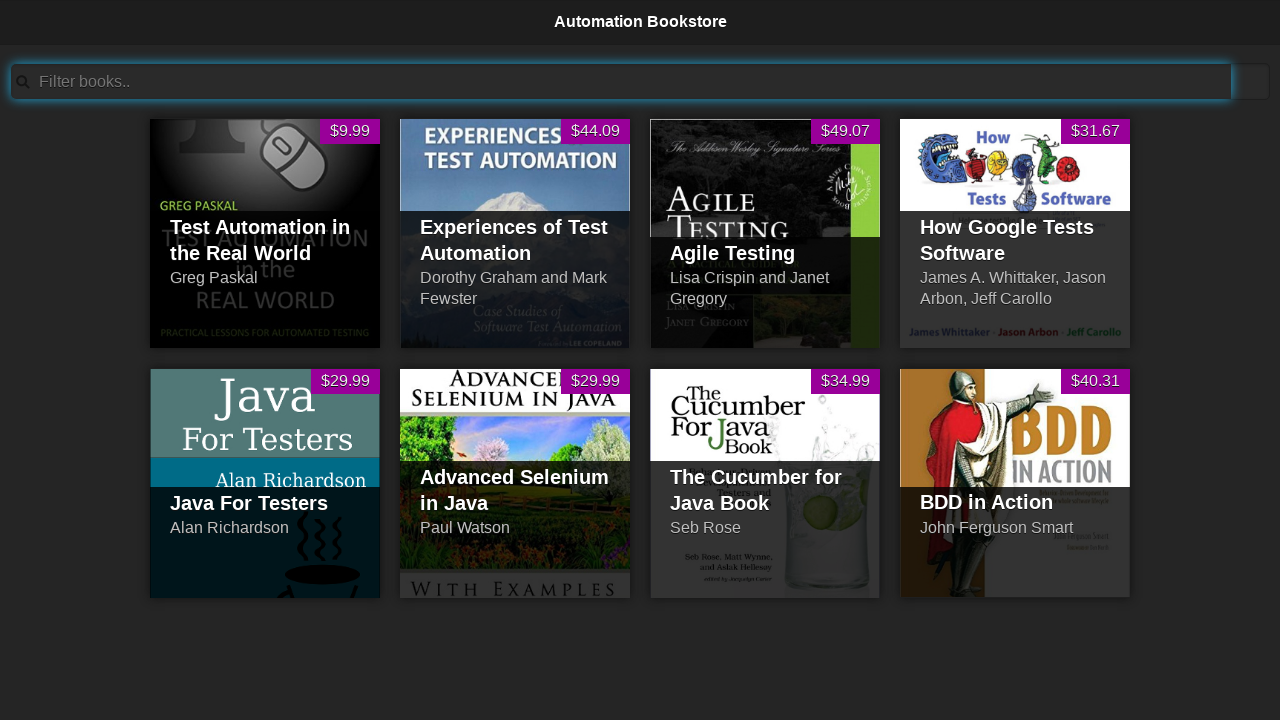

Located element with id 'pid5' (left of pid6, below pid1)
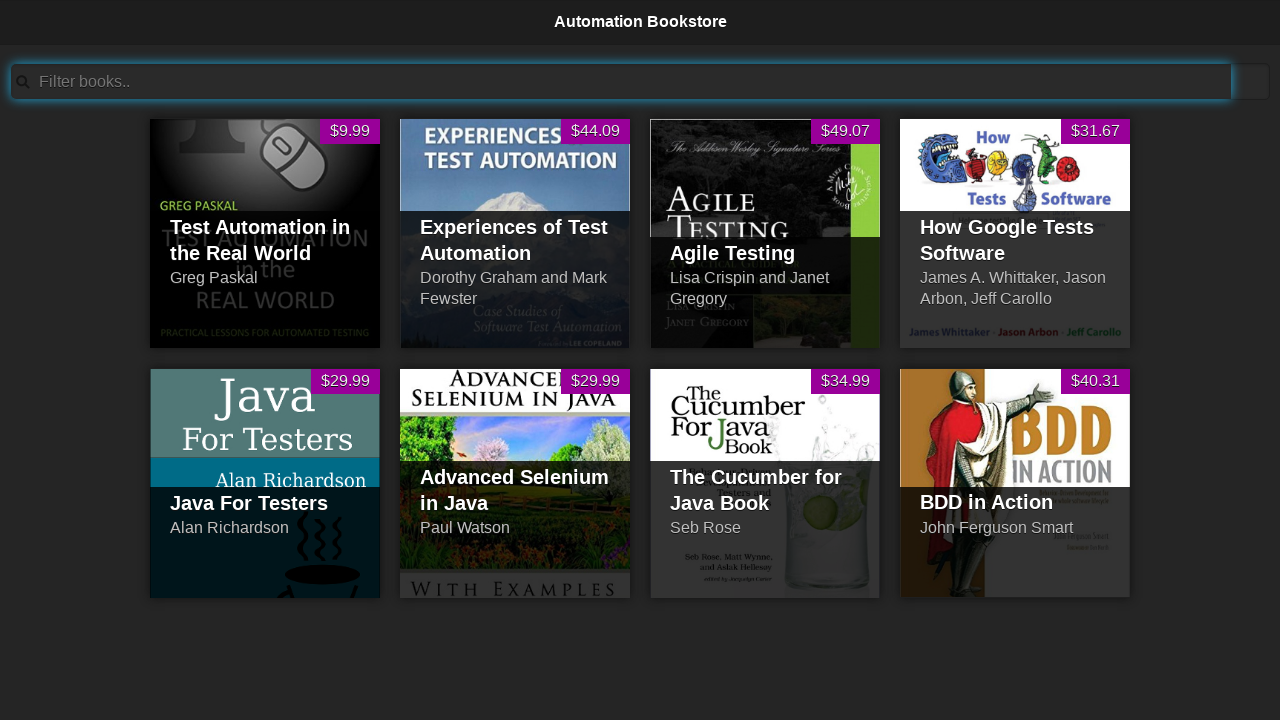

Retrieved id attribute from element: 'pid5'
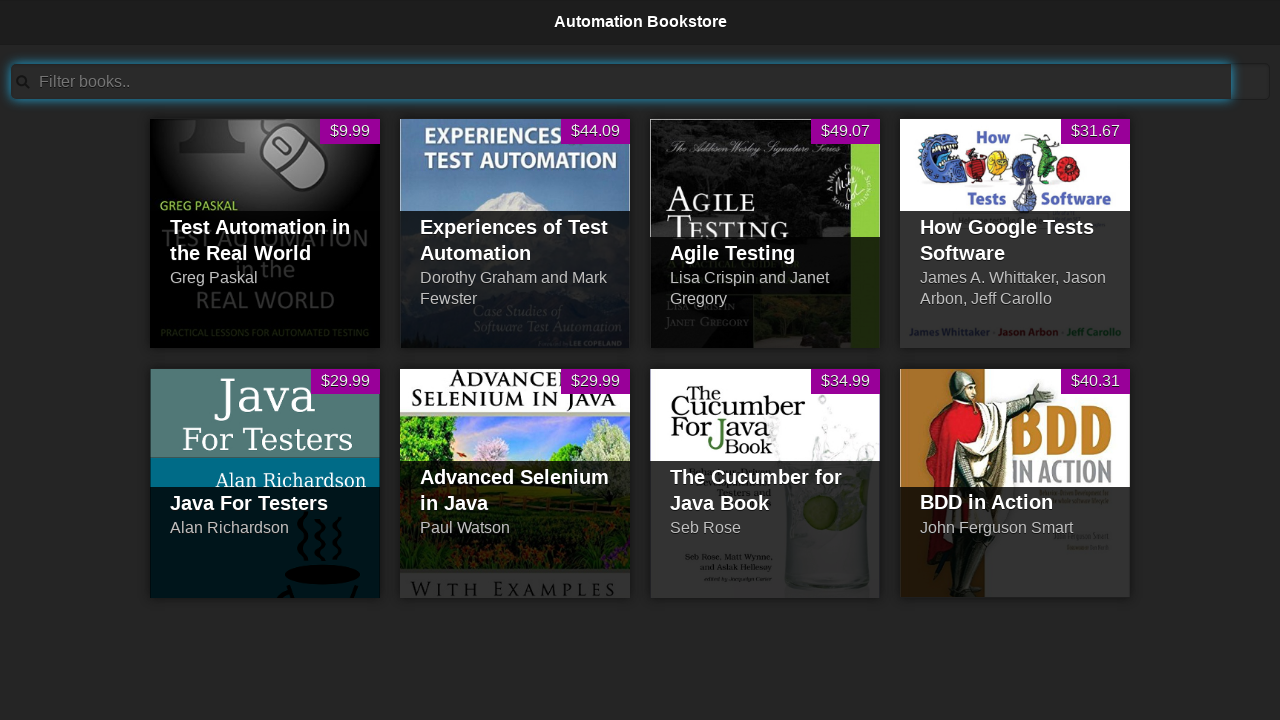

Clicked on the element with id 'pid5' to verify it's interactive at (265, 483) on li#pid5
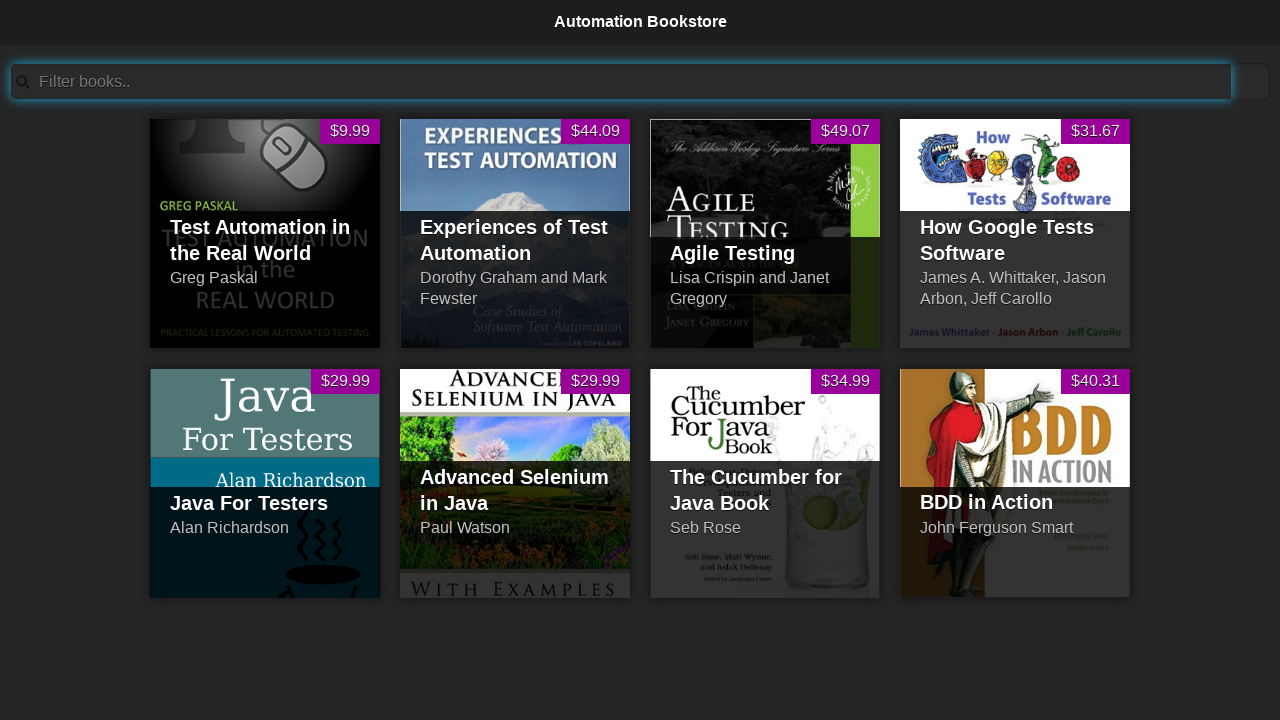

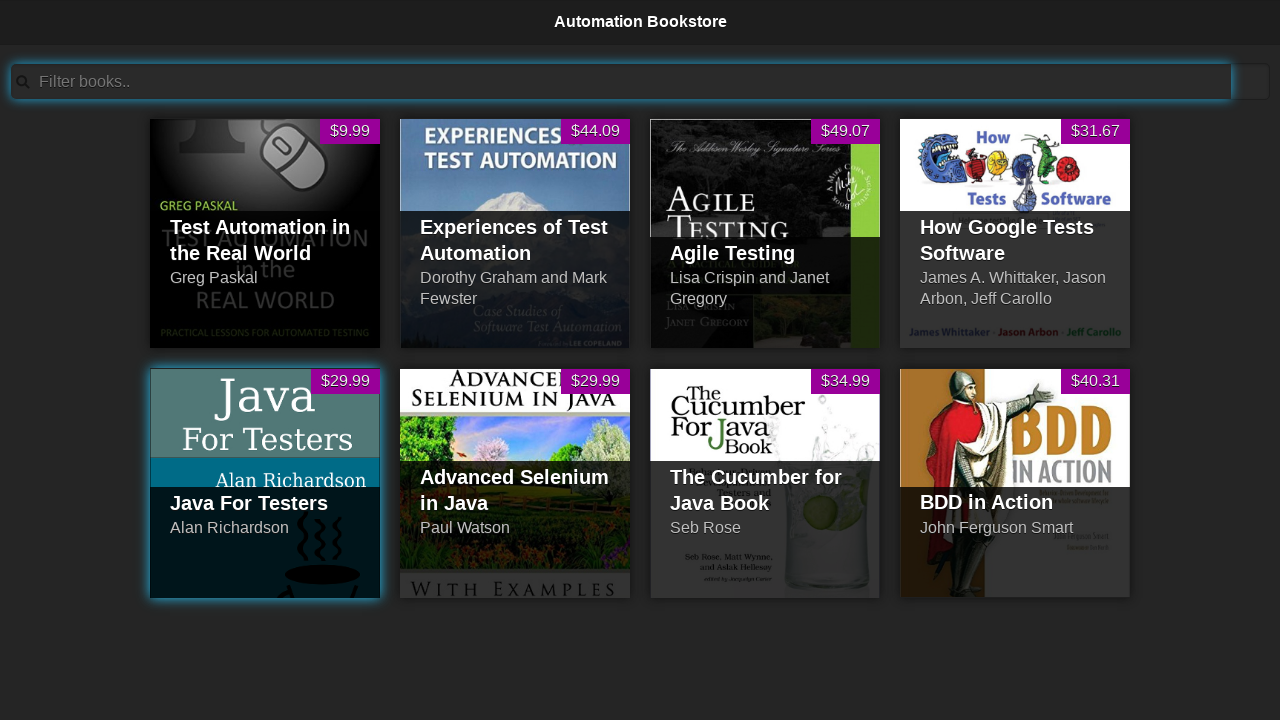